Tests the context menu functionality by navigating to the context menu page, performing a right-click on a designated element, and handling the resulting JavaScript alert.

Starting URL: https://the-internet.herokuapp.com

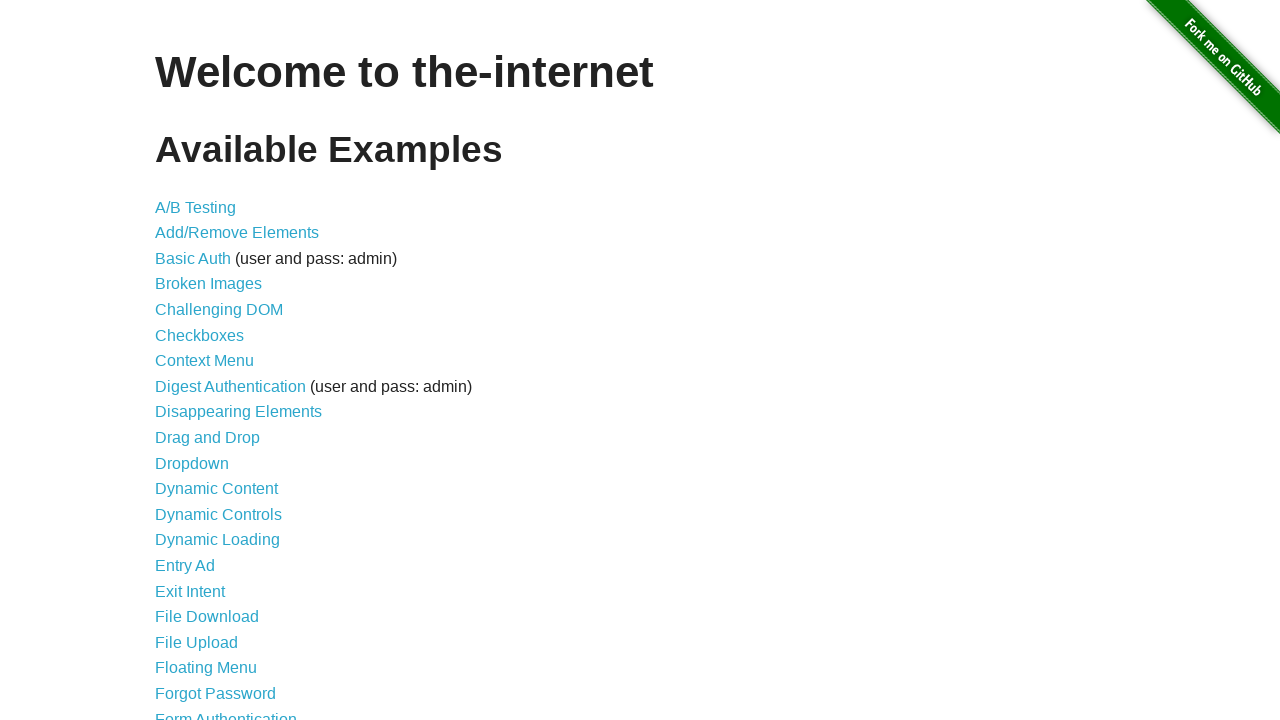

Clicked on Context Menu link to navigate to context menu page at (204, 361) on a:text('Context Menu')
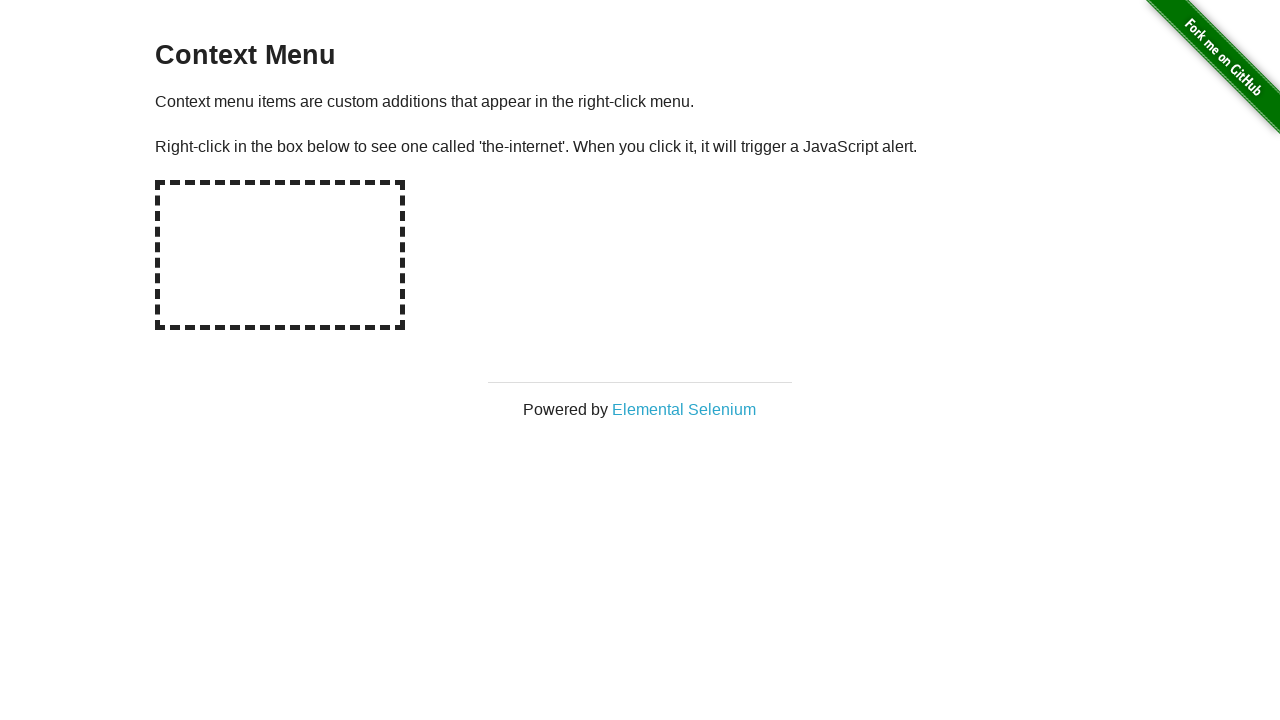

Context box element (#hot-spot) became visible
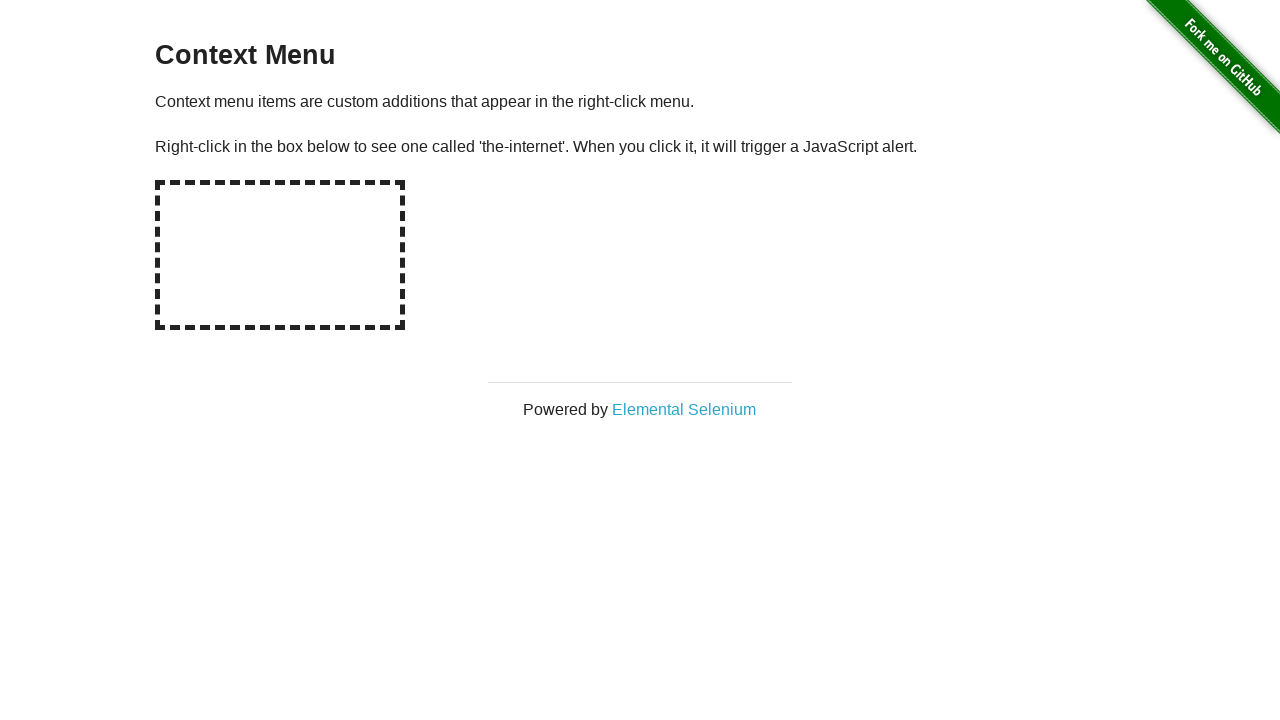

Right-clicked on context box to trigger context menu alert at (280, 255) on #hot-spot
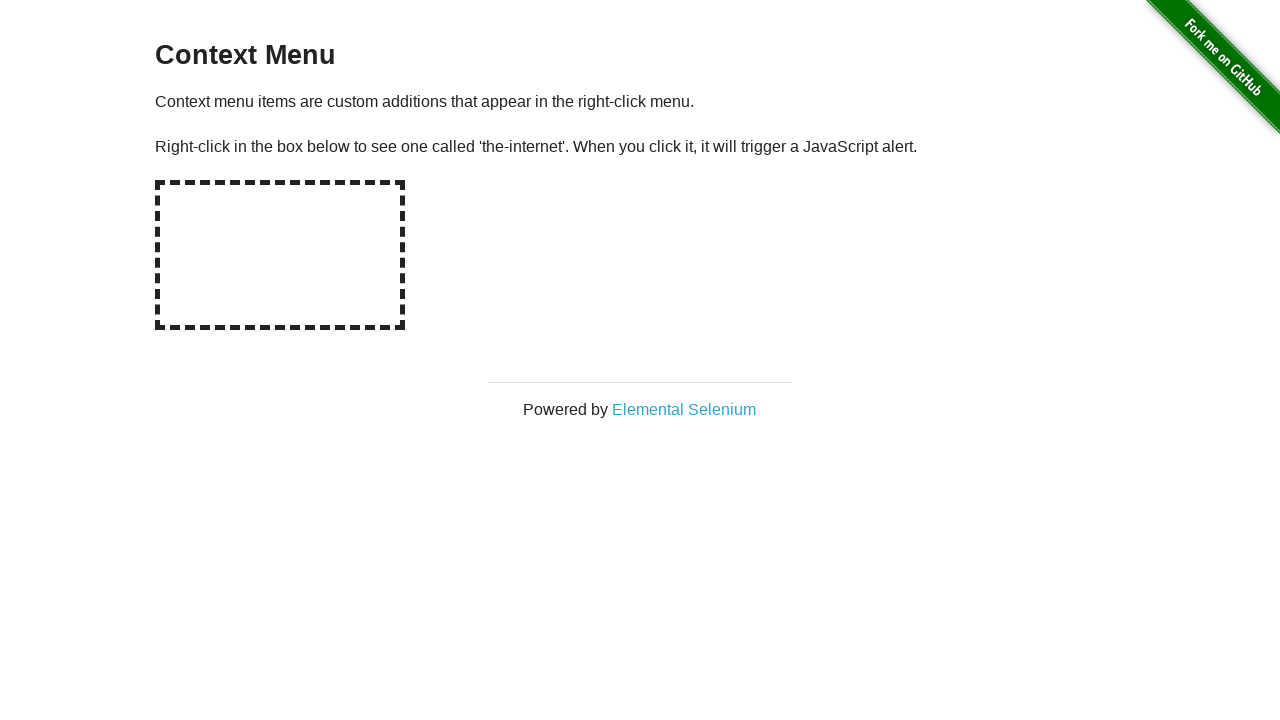

Set up dialog handler to accept alert
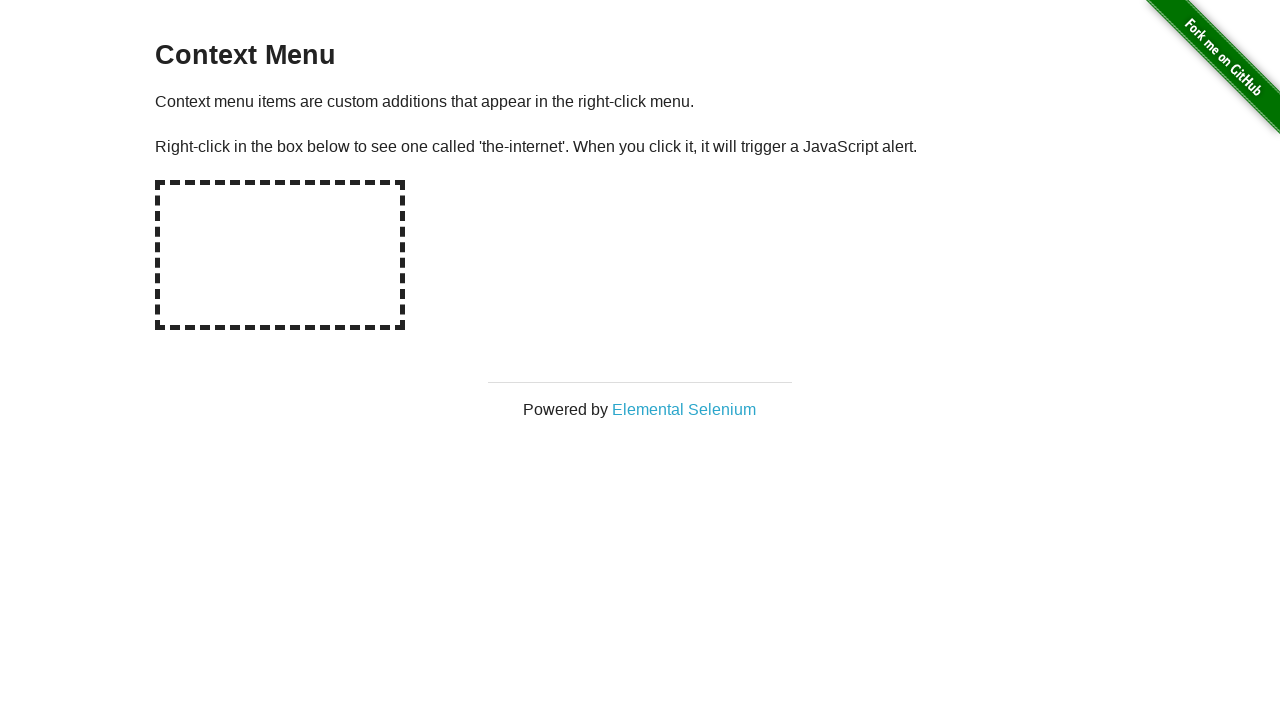

Alert was processed and example heading is visible
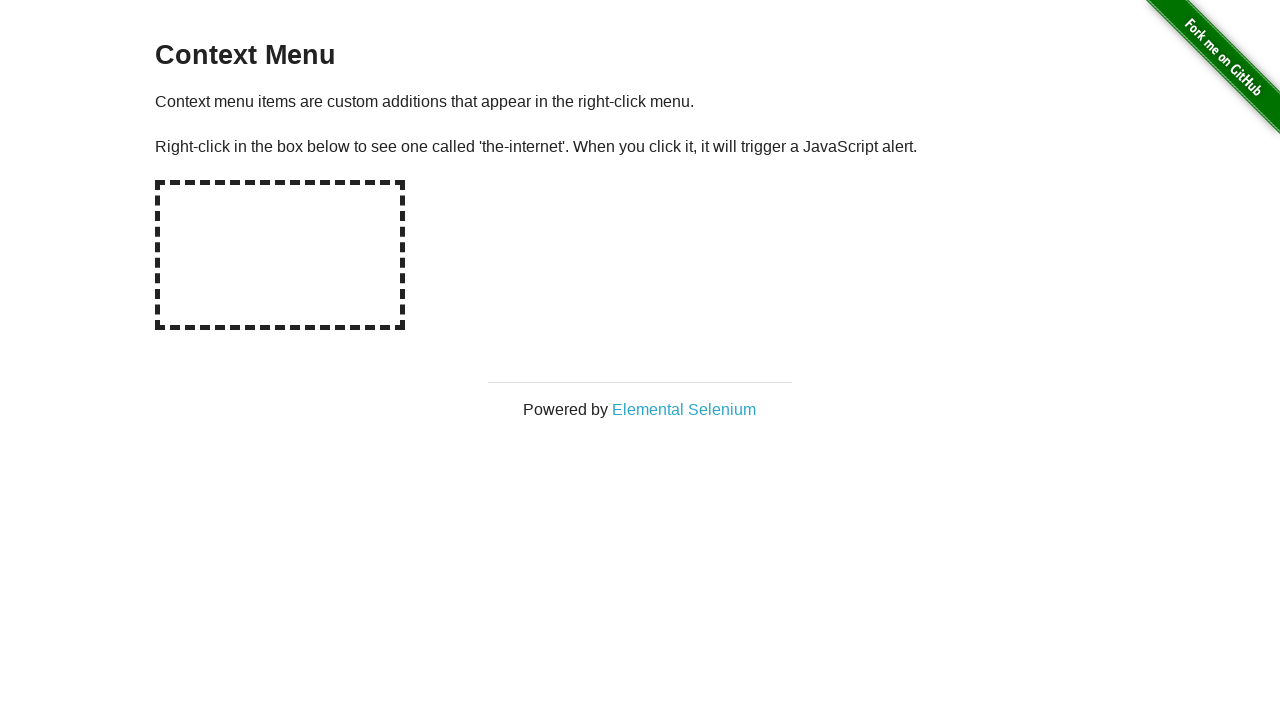

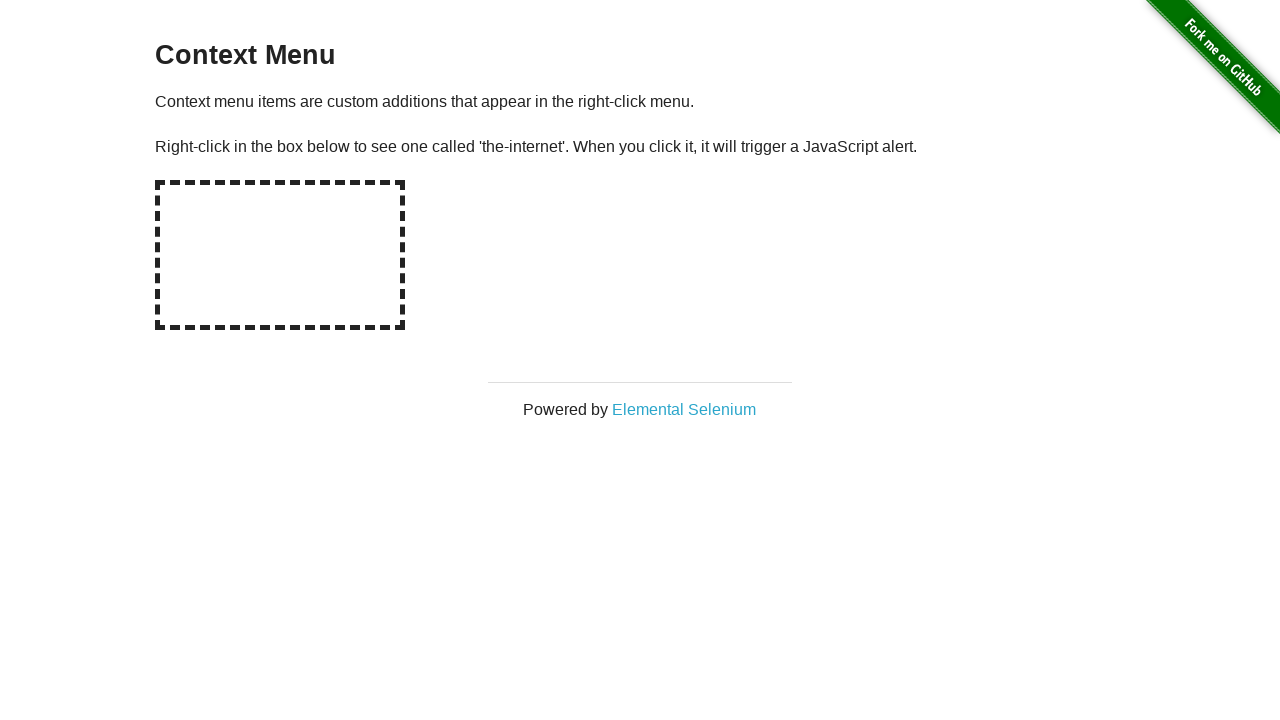